Tests delayed alert that appears after 5 seconds, then accepts it

Starting URL: https://demoqa.com/alerts

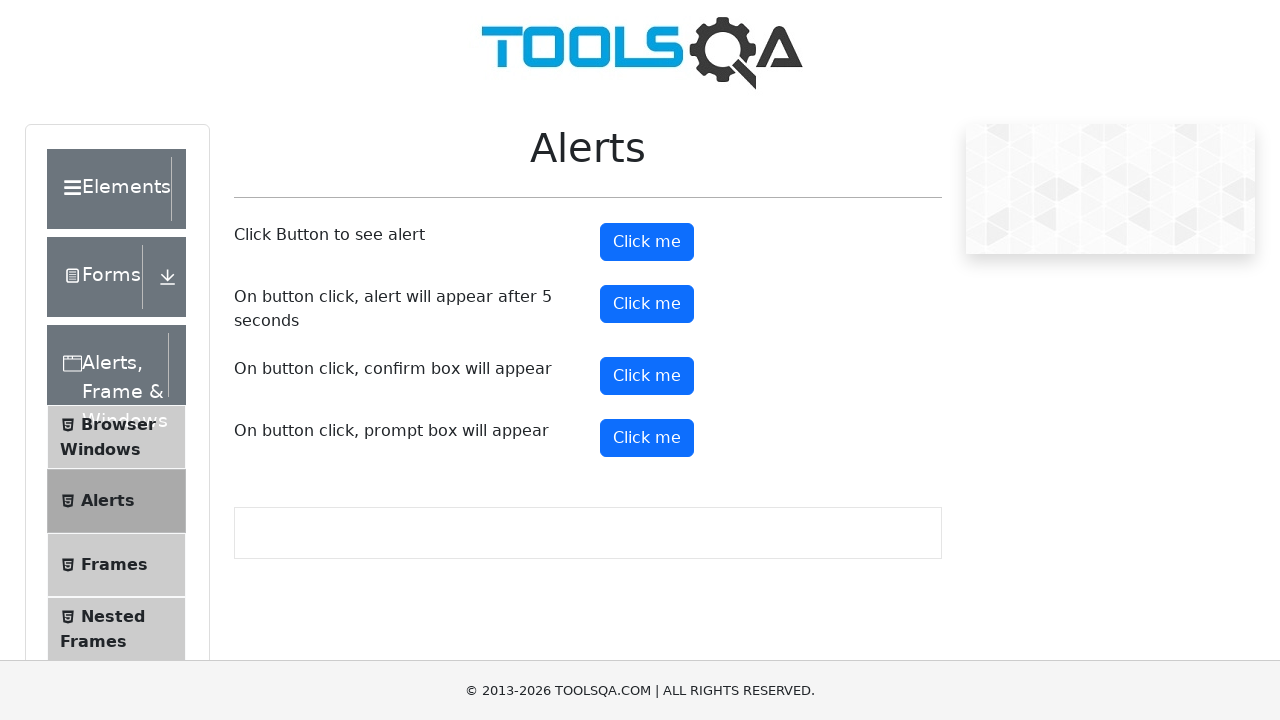

Set up dialog handler to automatically accept alerts
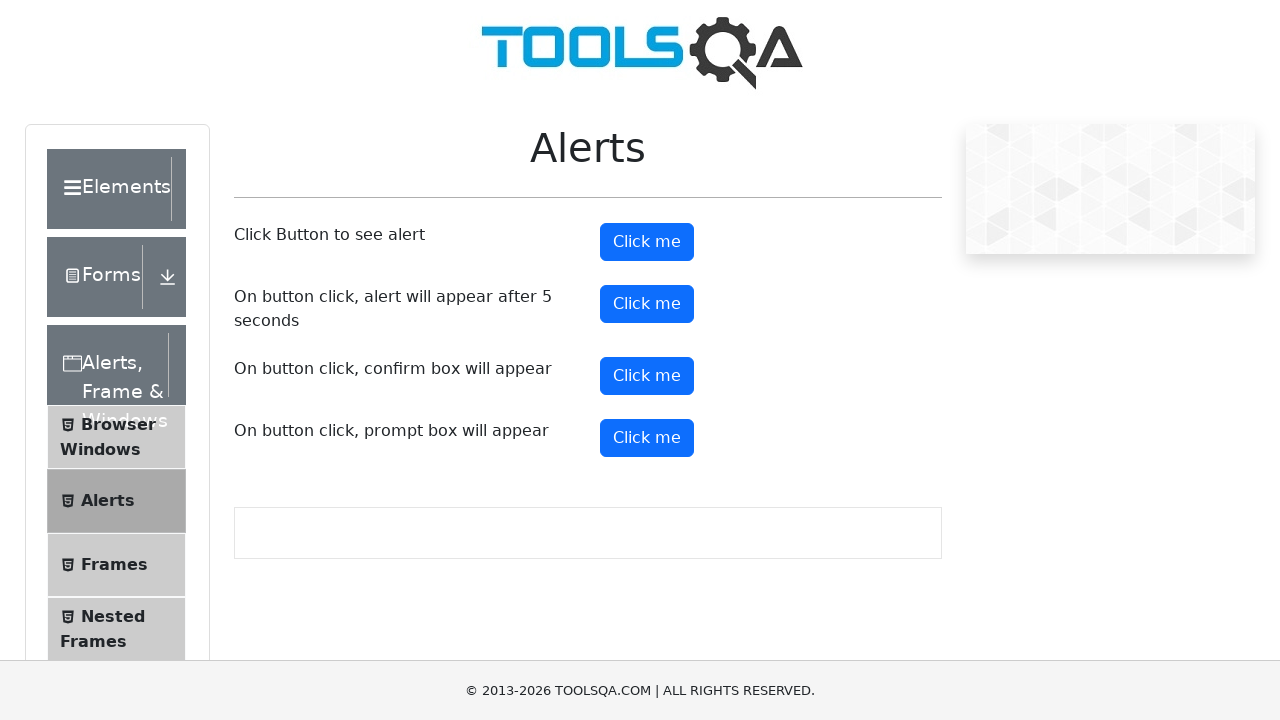

Clicked timer alert button to trigger 5-second delayed alert at (647, 304) on #timerAlertButton
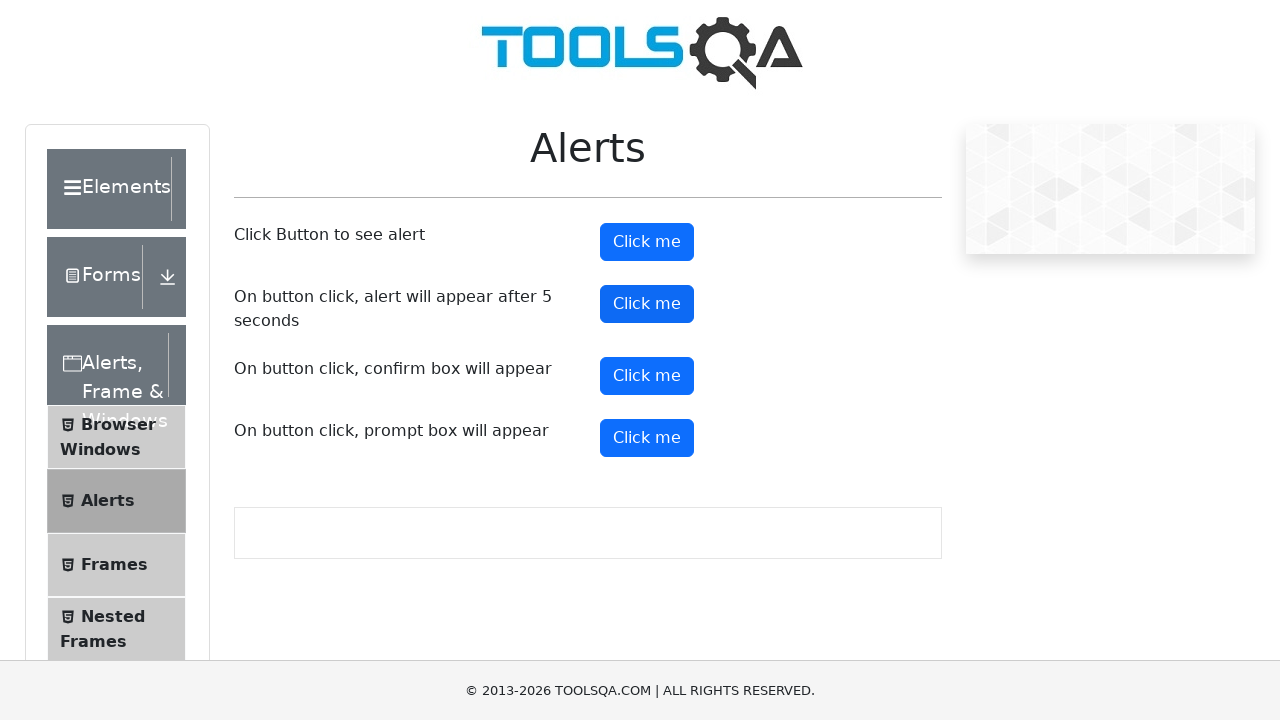

Waited 6 seconds for delayed alert to appear and be accepted
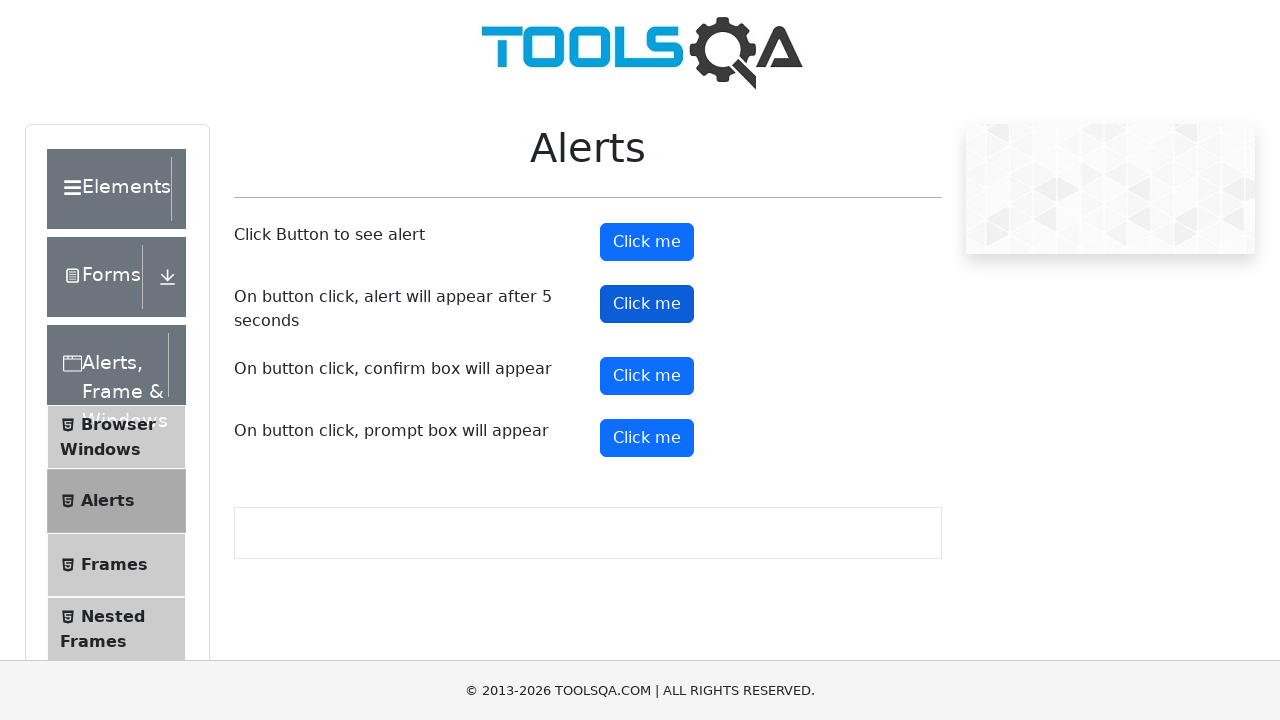

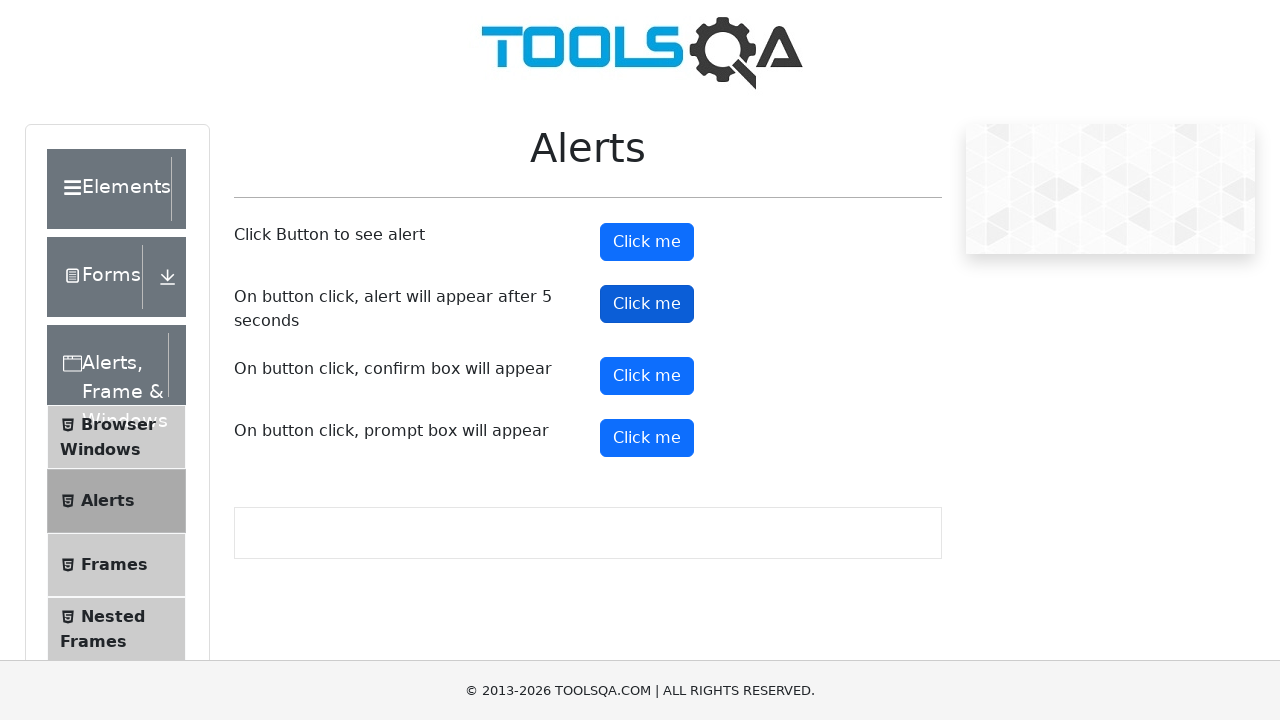